Tests frame navigation and form filling across multiple nested frames, including switching between parent and child frames

Starting URL: https://ui.vision/demo/webtest/frames/

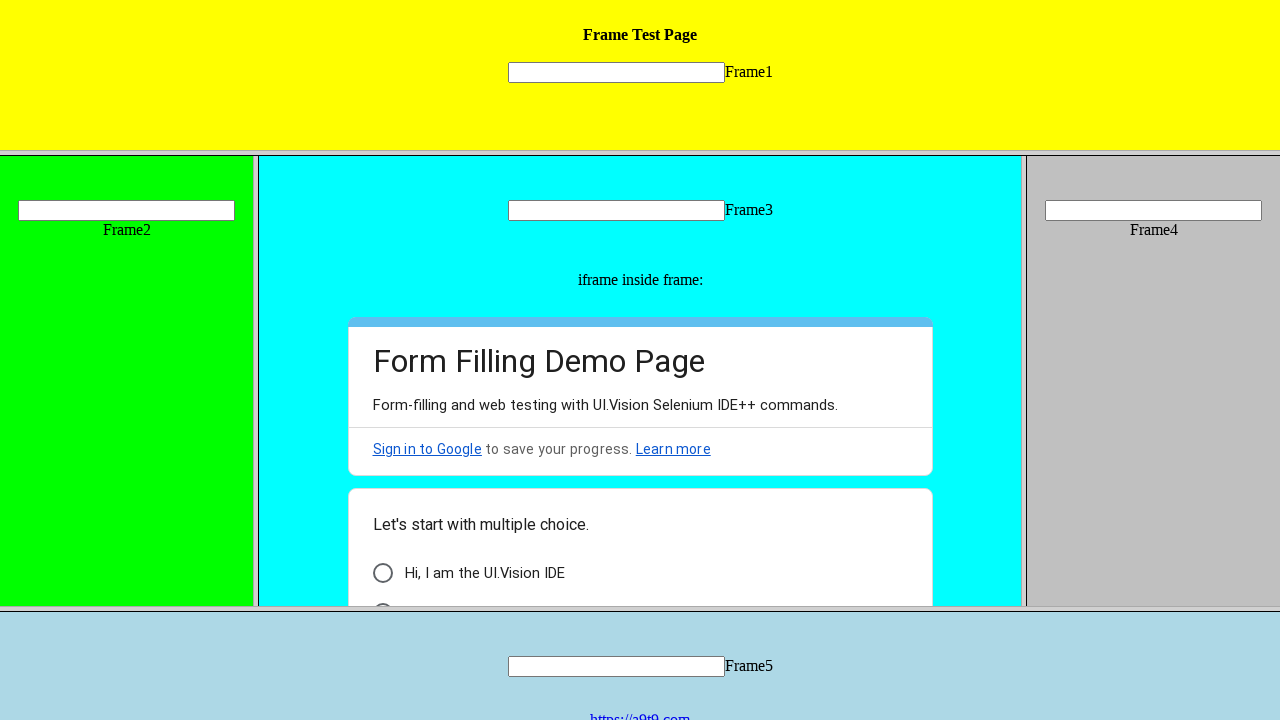

Located frame 3 element
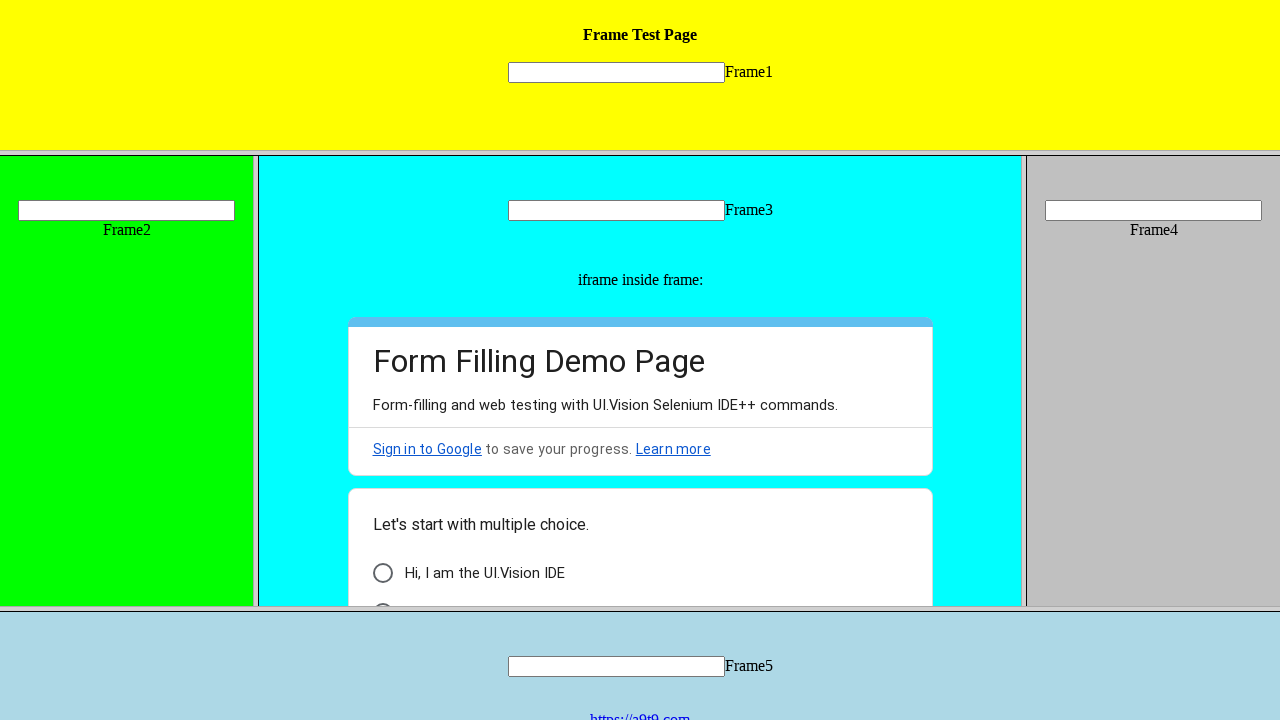

Filled text field in frame 3 with 'Test 3' on frame[src='frame_3.html'] >> internal:control=enter-frame >> input[name='mytext3
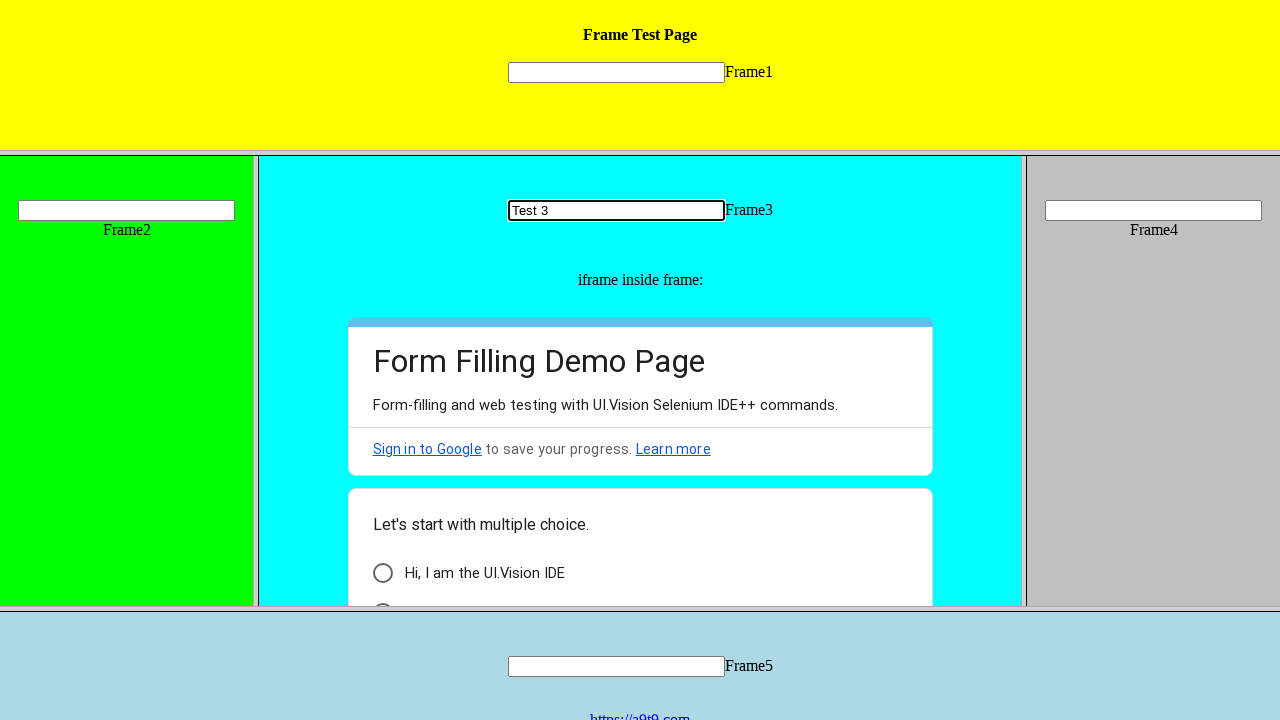

Located first inner iframe within frame 3
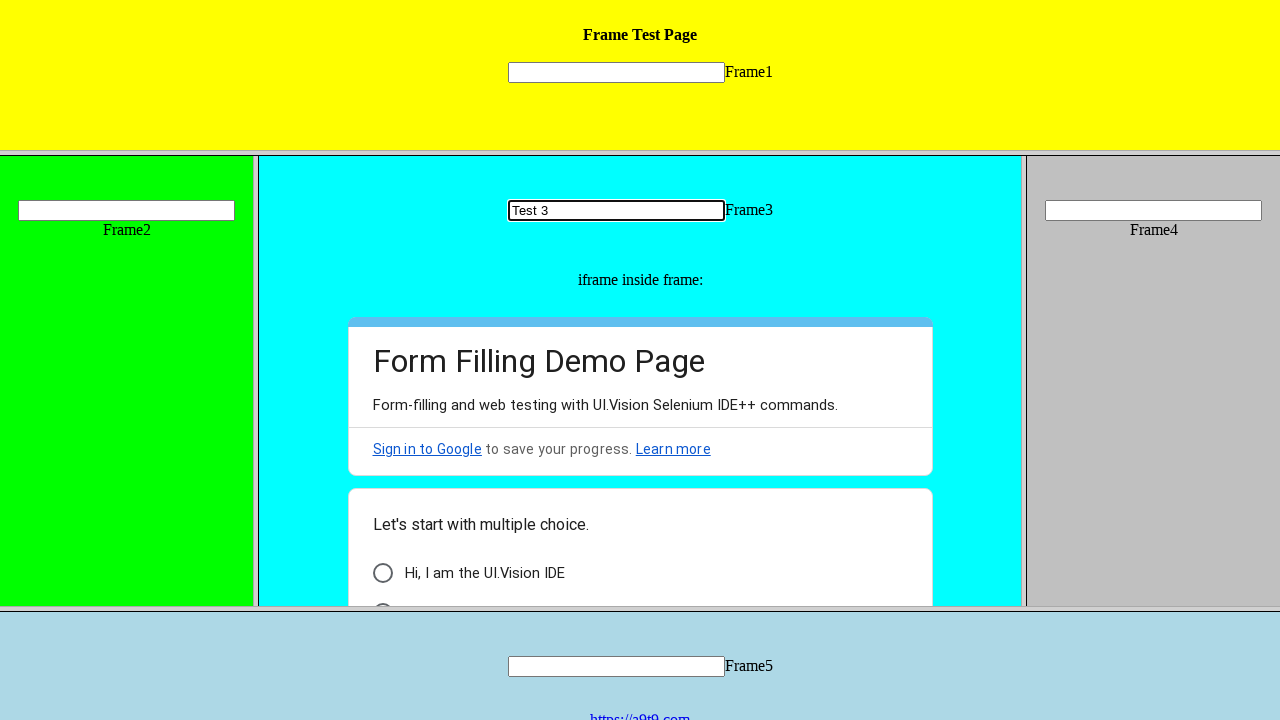

Clicked checkbox element in inner iframe of frame 3 at (382, 596) on frame[src='frame_3.html'] >> internal:control=enter-frame >> iframe >> nth=0 >> 
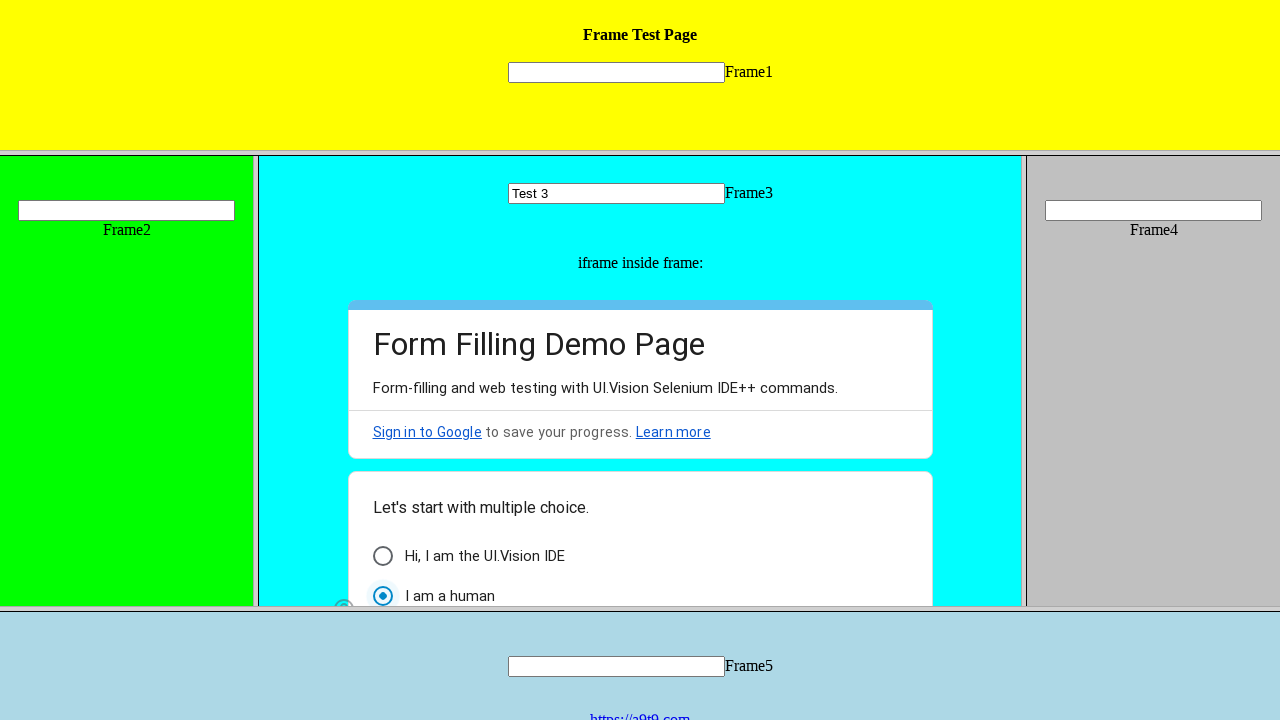

Located frame 4 element
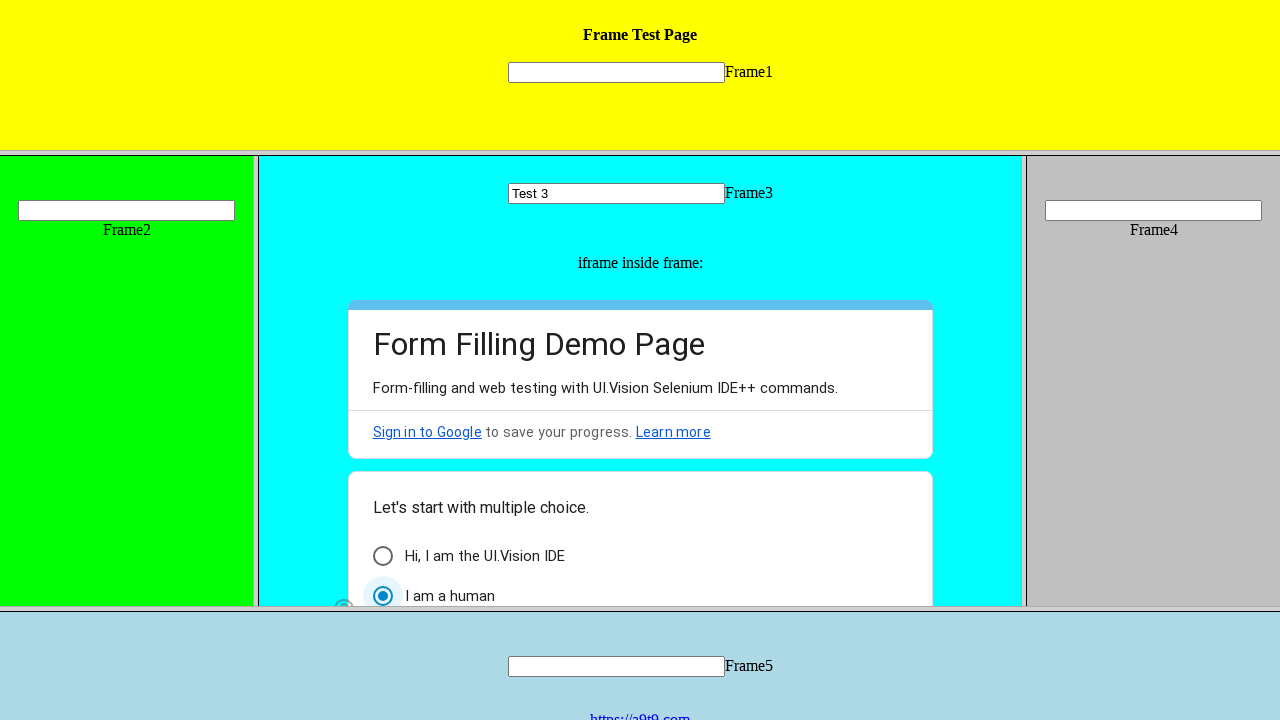

Filled text field in frame 4 with 'Test 4' on frame[src='frame_4.html'] >> internal:control=enter-frame >> input[name='mytext4
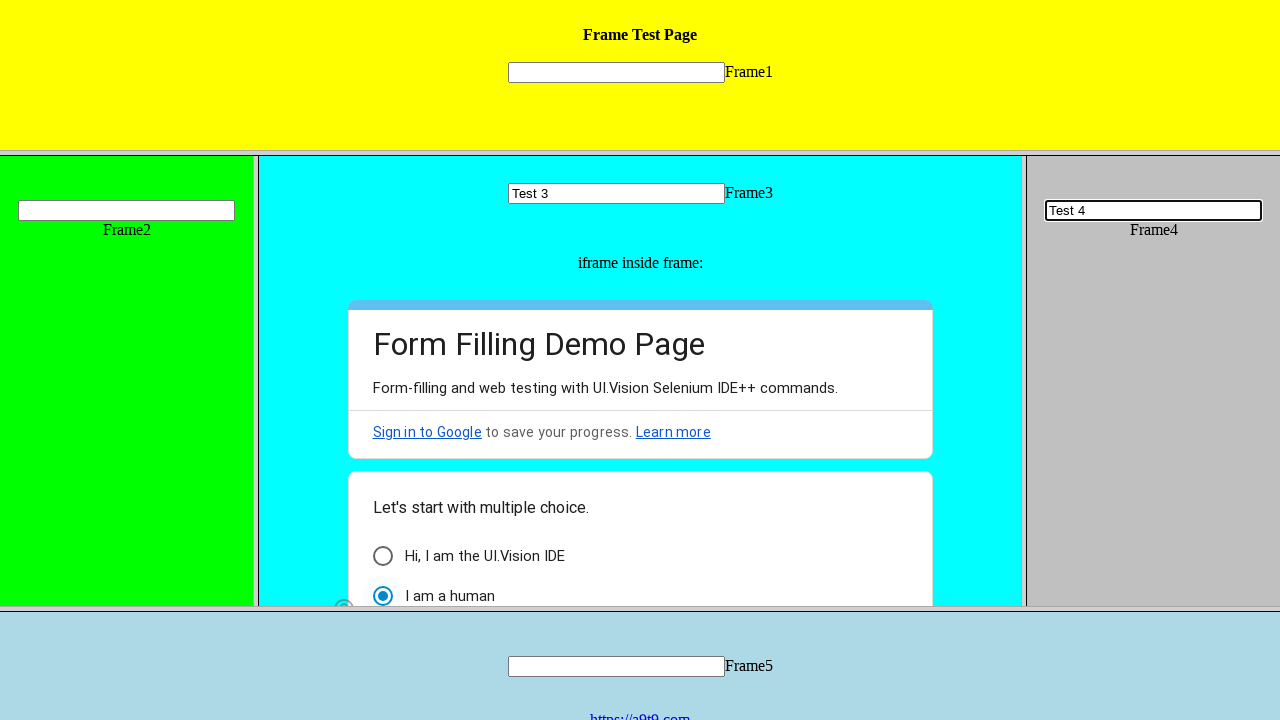

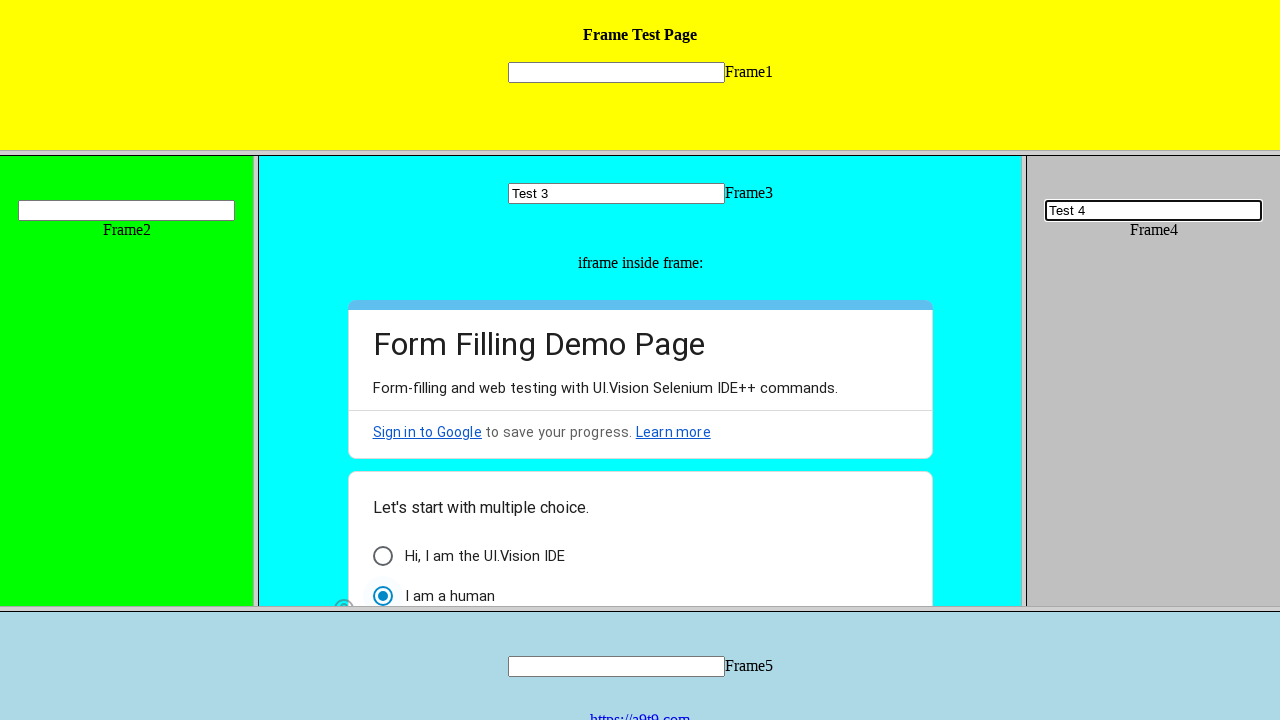